Tests dropdown menu functionality by navigating to the dropdown page and selecting different options using various methods

Starting URL: http://the-internet.herokuapp.com

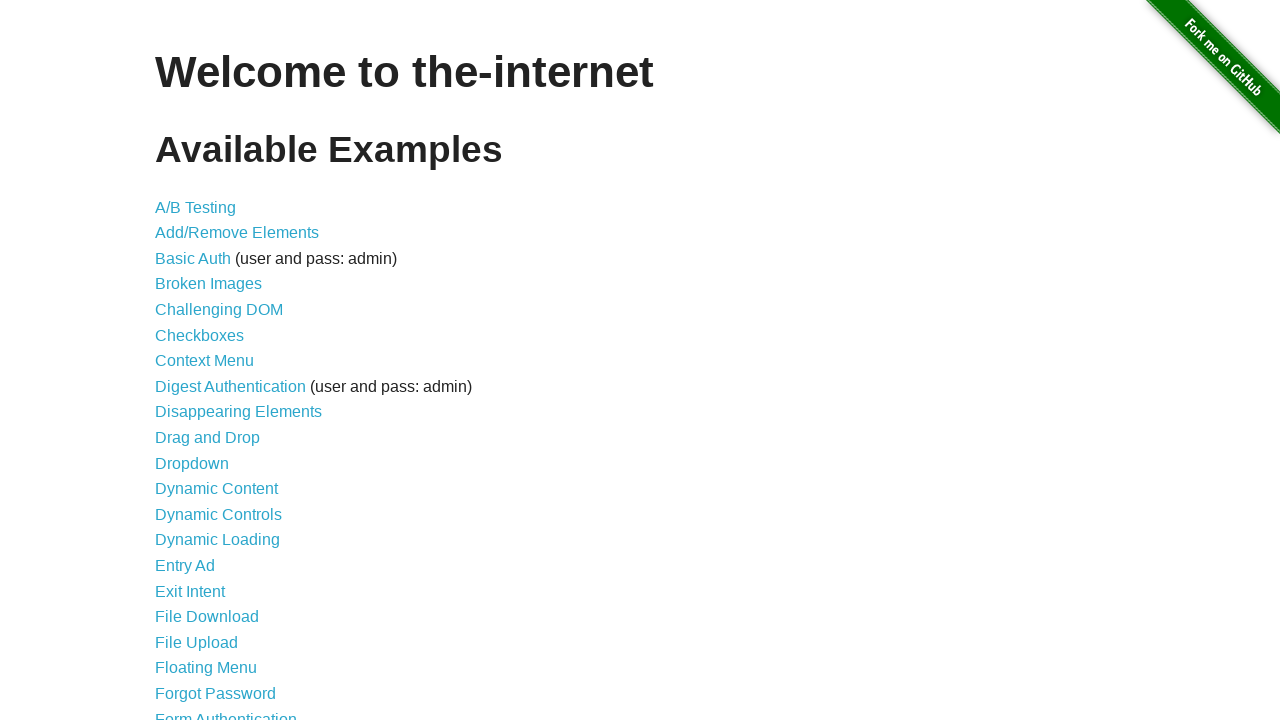

Clicked on Dropdown link to navigate to dropdown page at (192, 463) on text=Dropdown
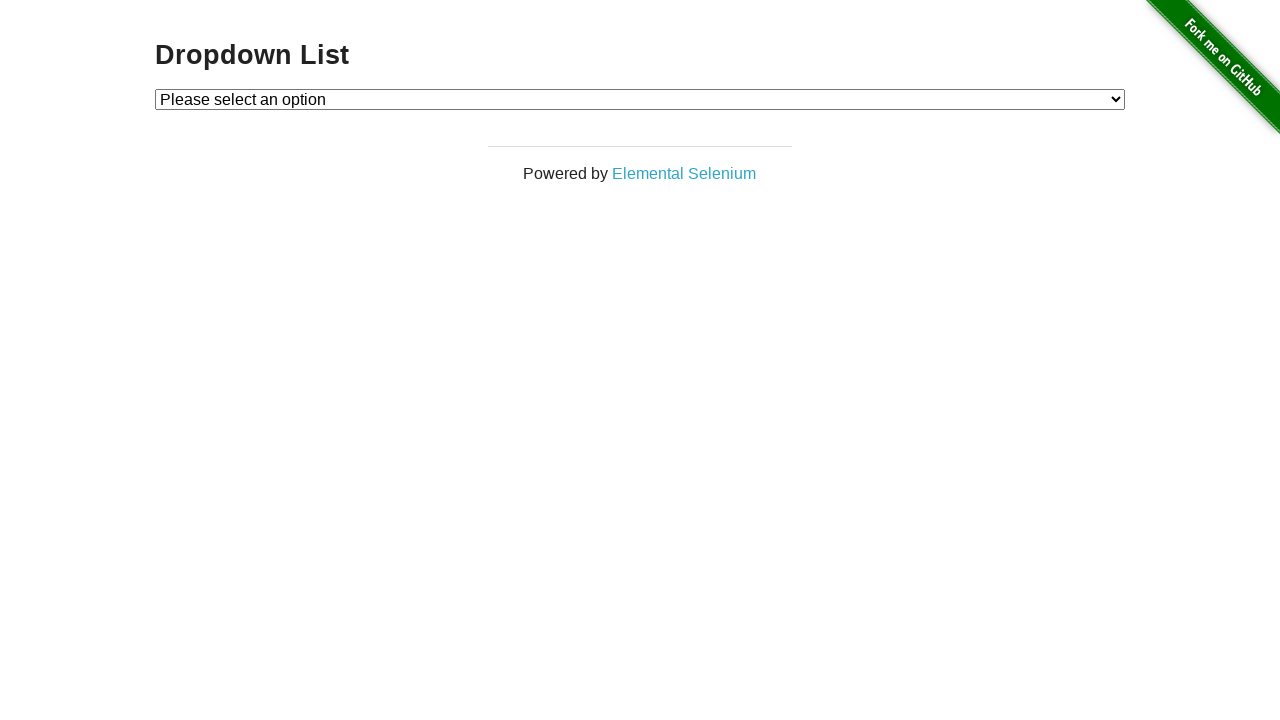

Dropdown menu element loaded and is available
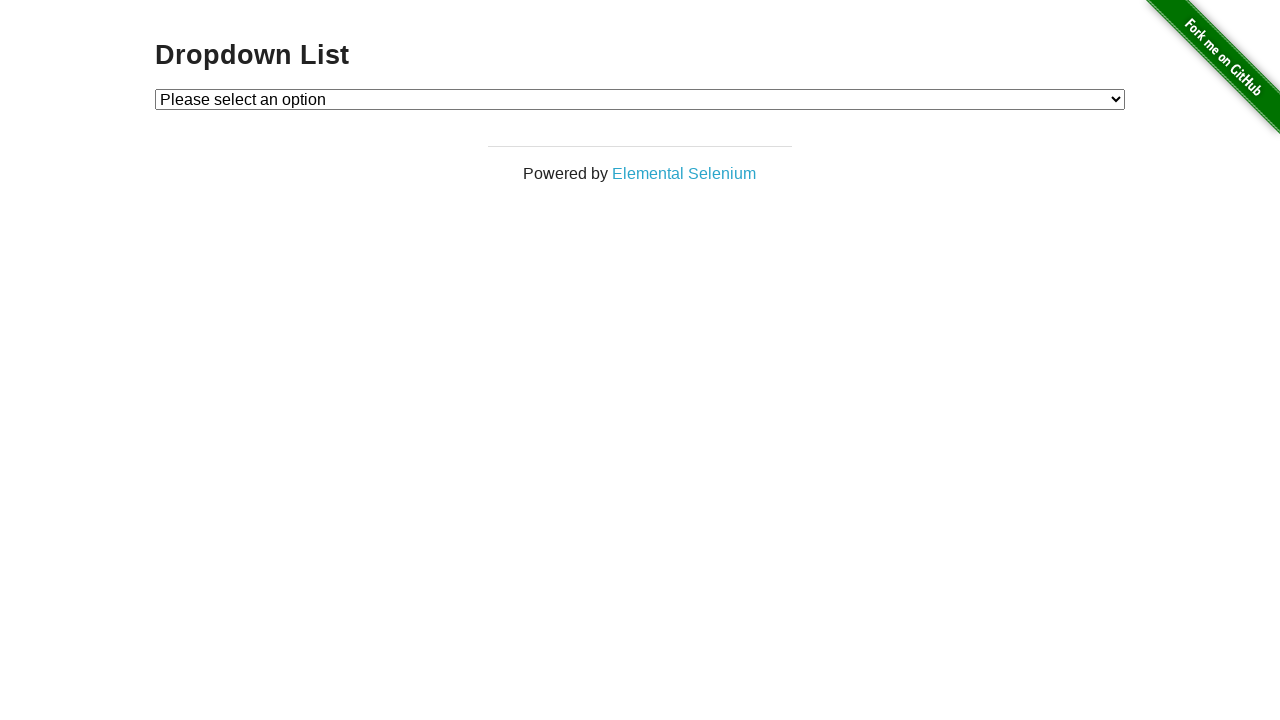

Selected dropdown option with value '1' on #dropdown
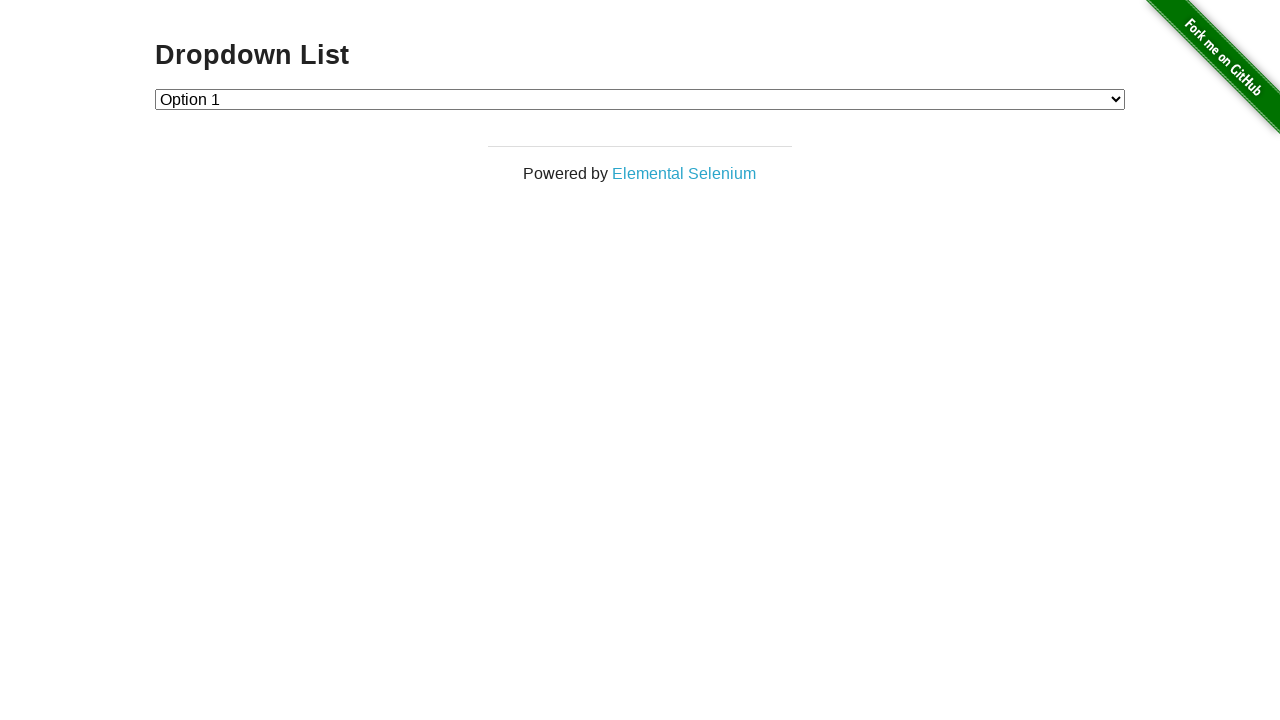

Selected dropdown option with value '2' on #dropdown
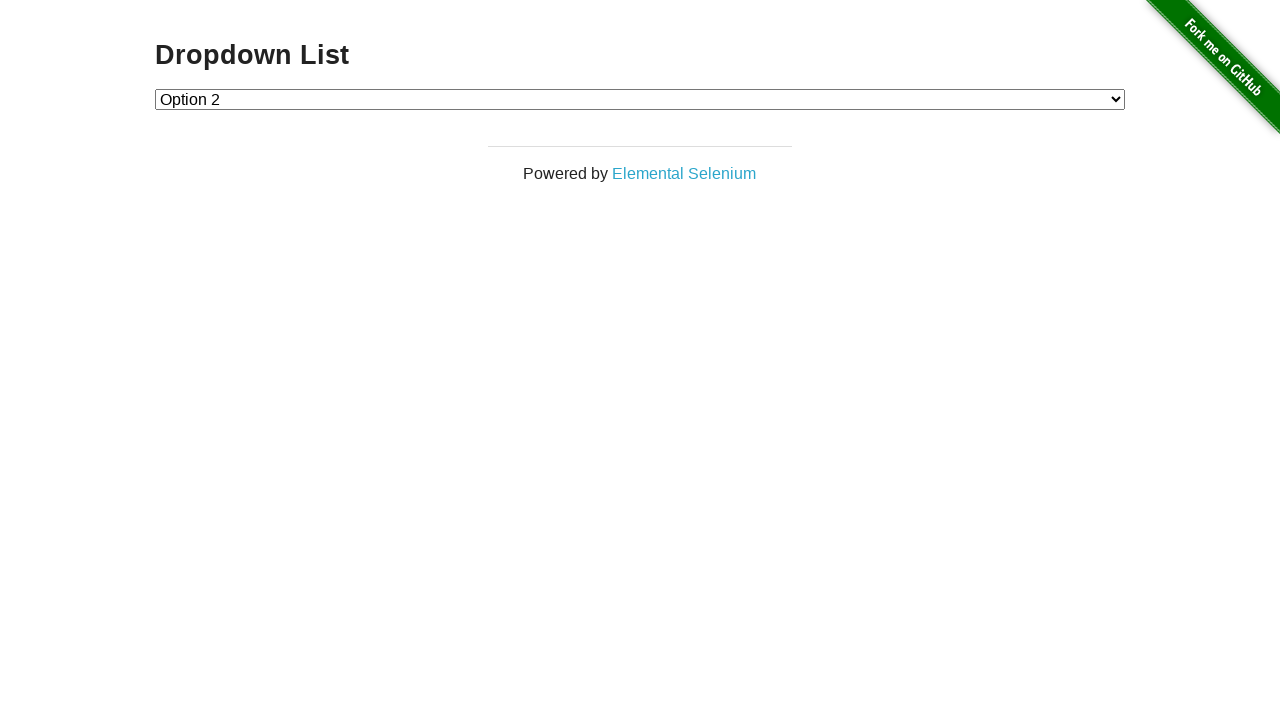

Selected dropdown option at index 1 on #dropdown
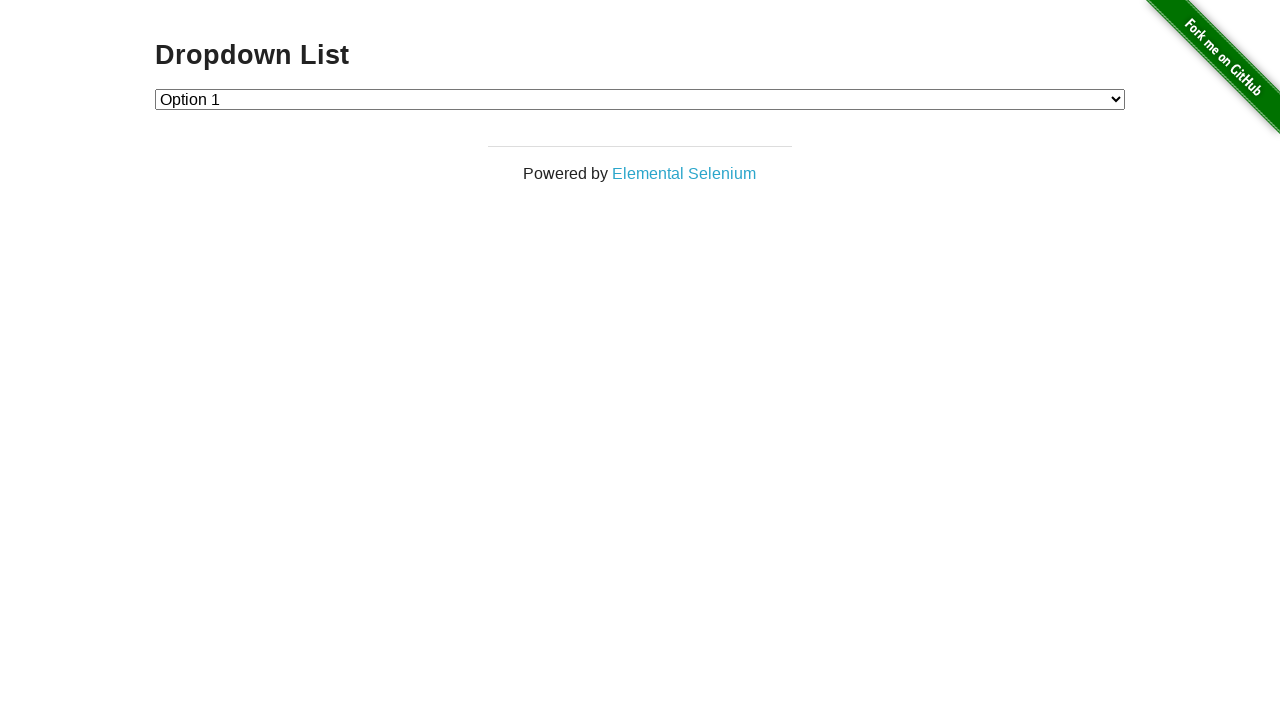

Selected dropdown option at index 2 on #dropdown
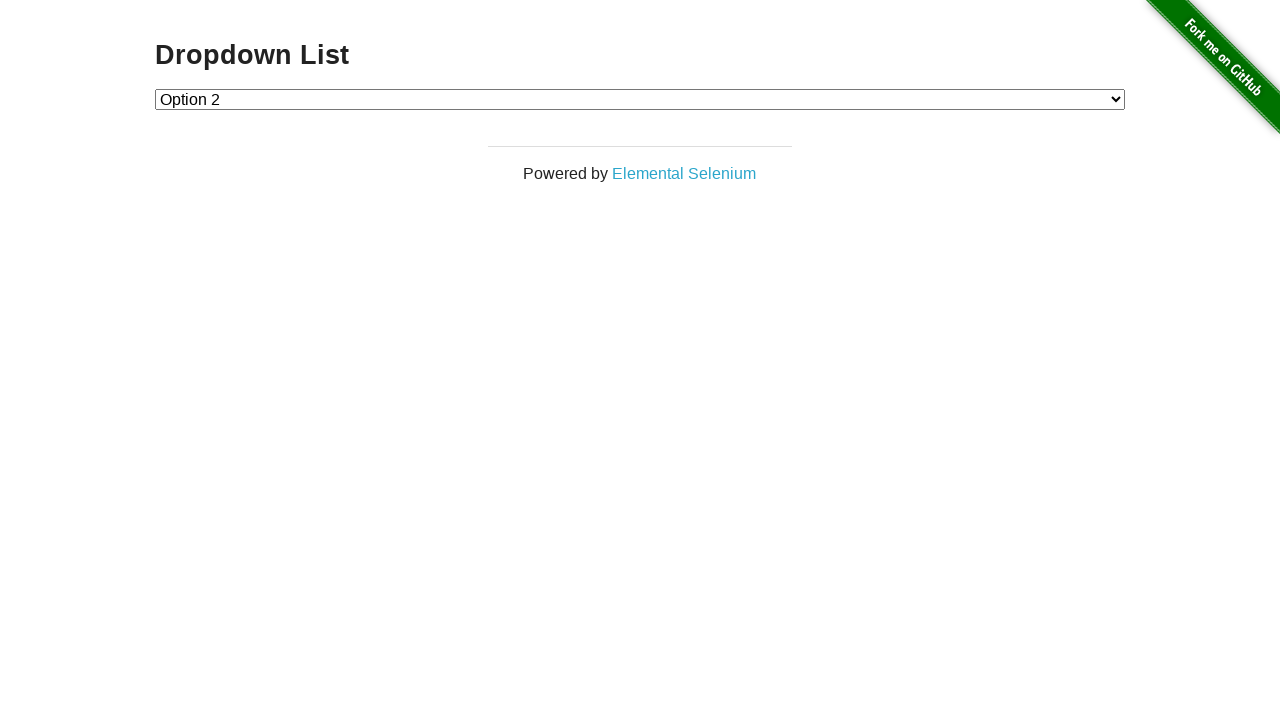

Selected dropdown option with label 'Option 1' on #dropdown
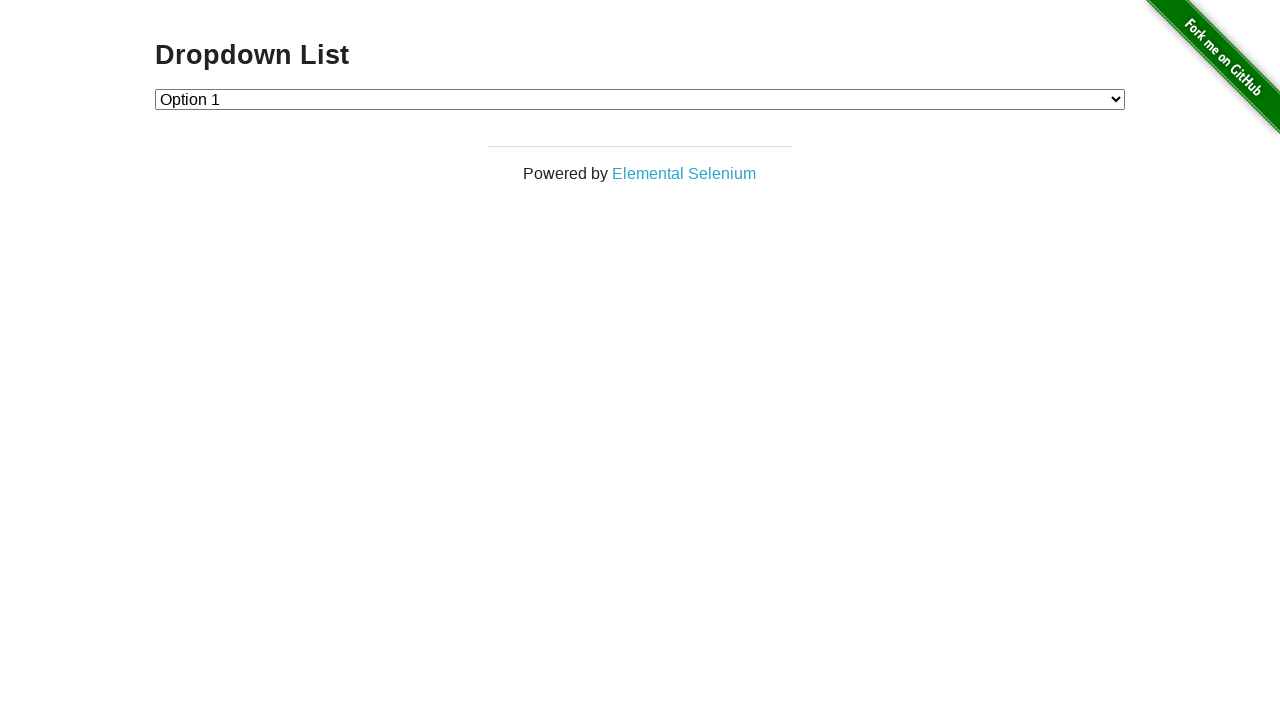

Selected dropdown option with label 'Option 2' on #dropdown
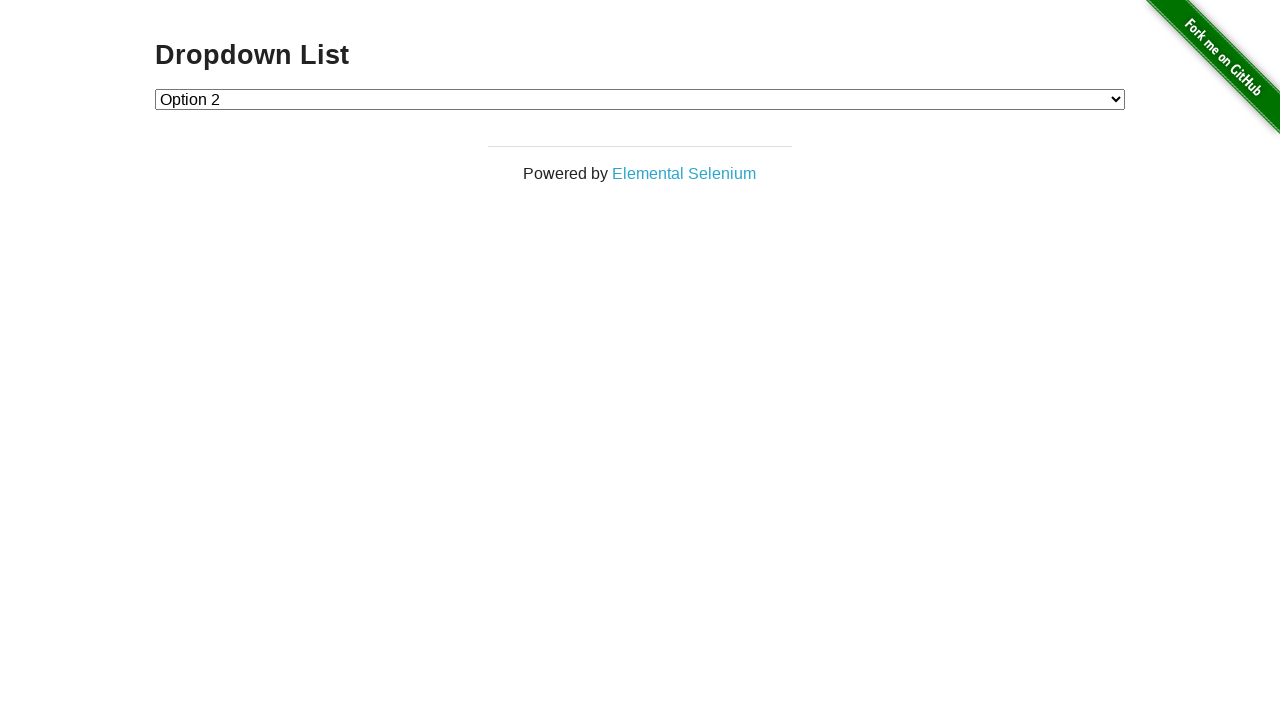

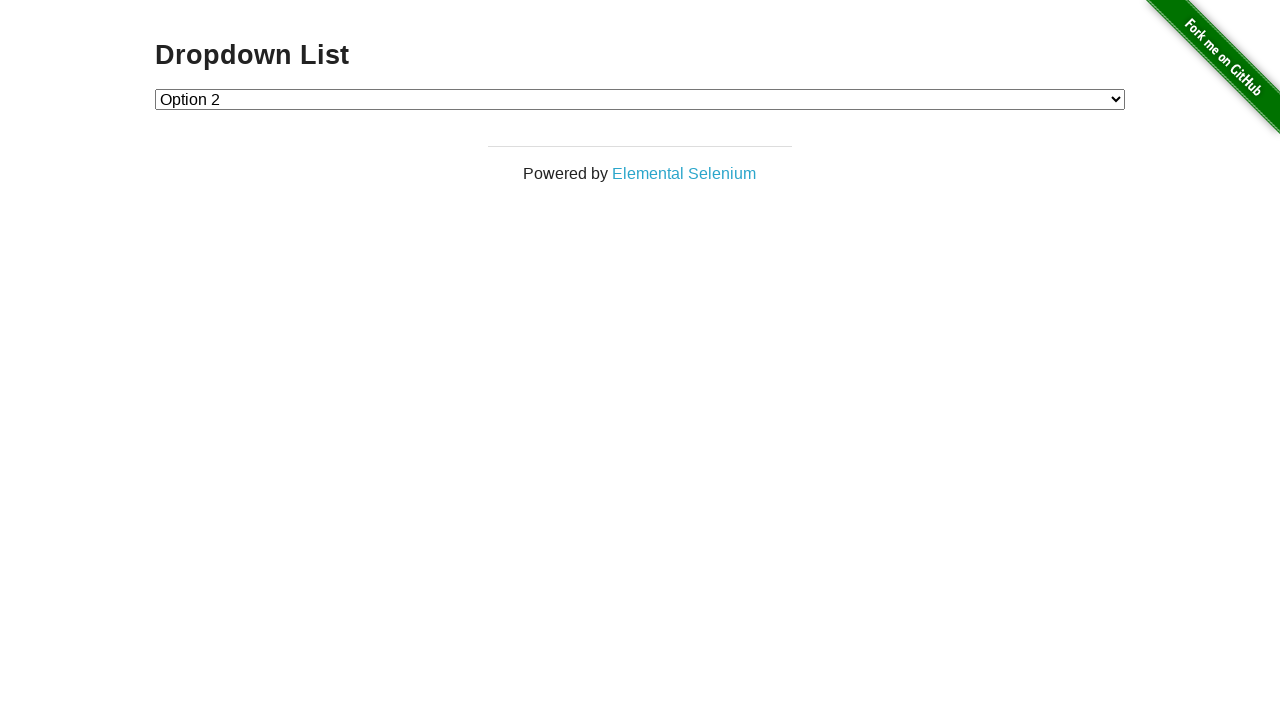